Tests the SpiceJet flight booking website by clicking on the origin airport input field and typing an airport code (BLR for Bangalore) to search for departure locations.

Starting URL: https://www.spicejet.com/

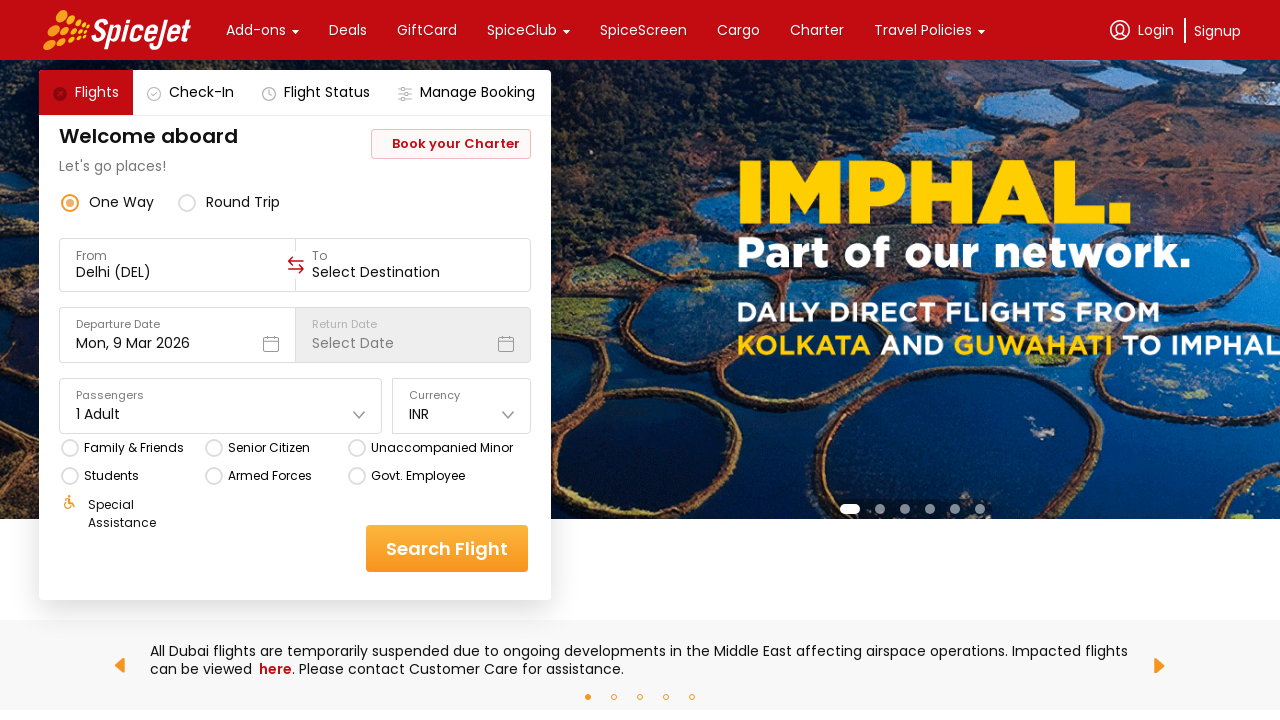

Clicked on the origin airport input field at (178, 272) on xpath=//div[@data-testid='to-testID-origin']/div/div/input
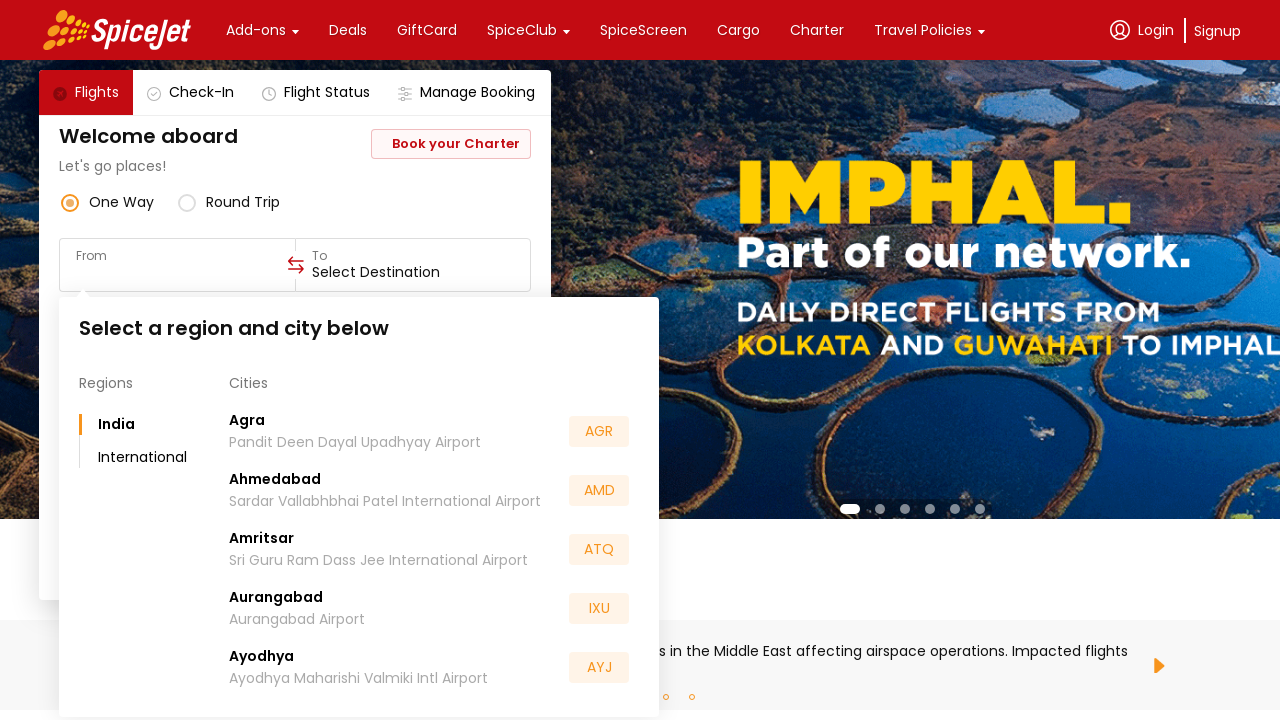

Typed 'BLR' (Bangalore) in the origin airport search field on xpath=//div[@data-testid='to-testID-origin']/div/div/input
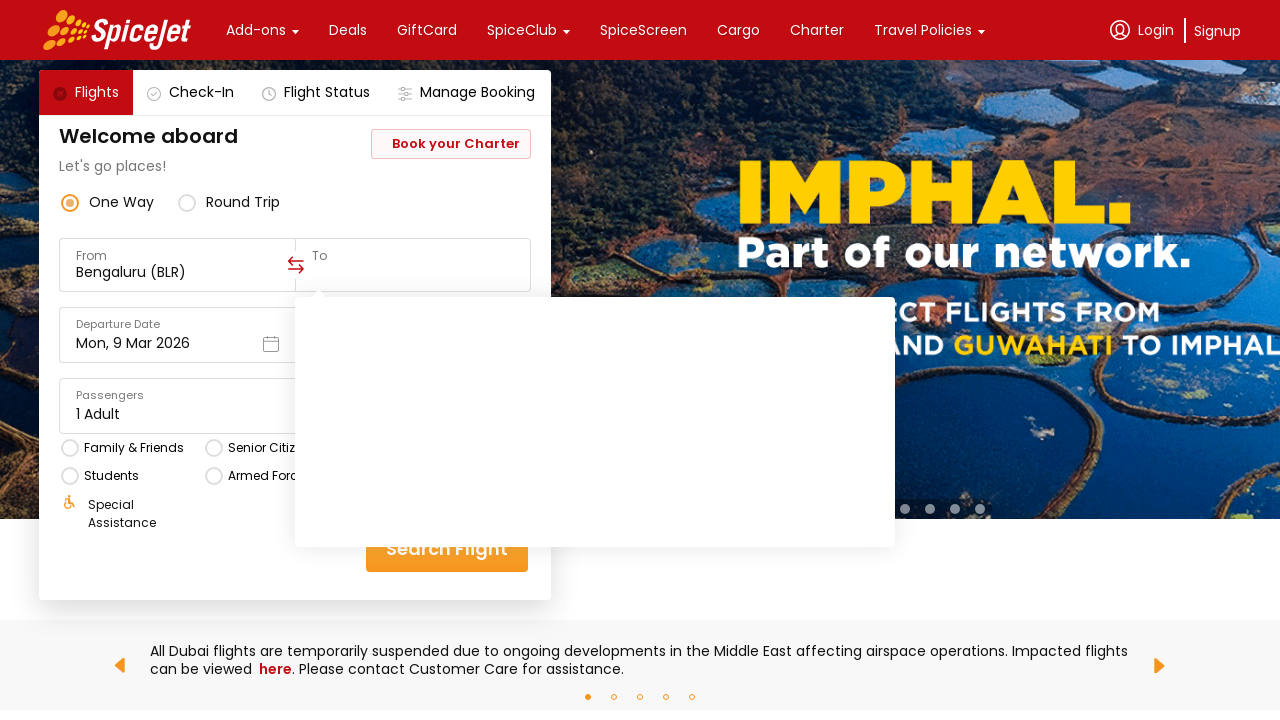

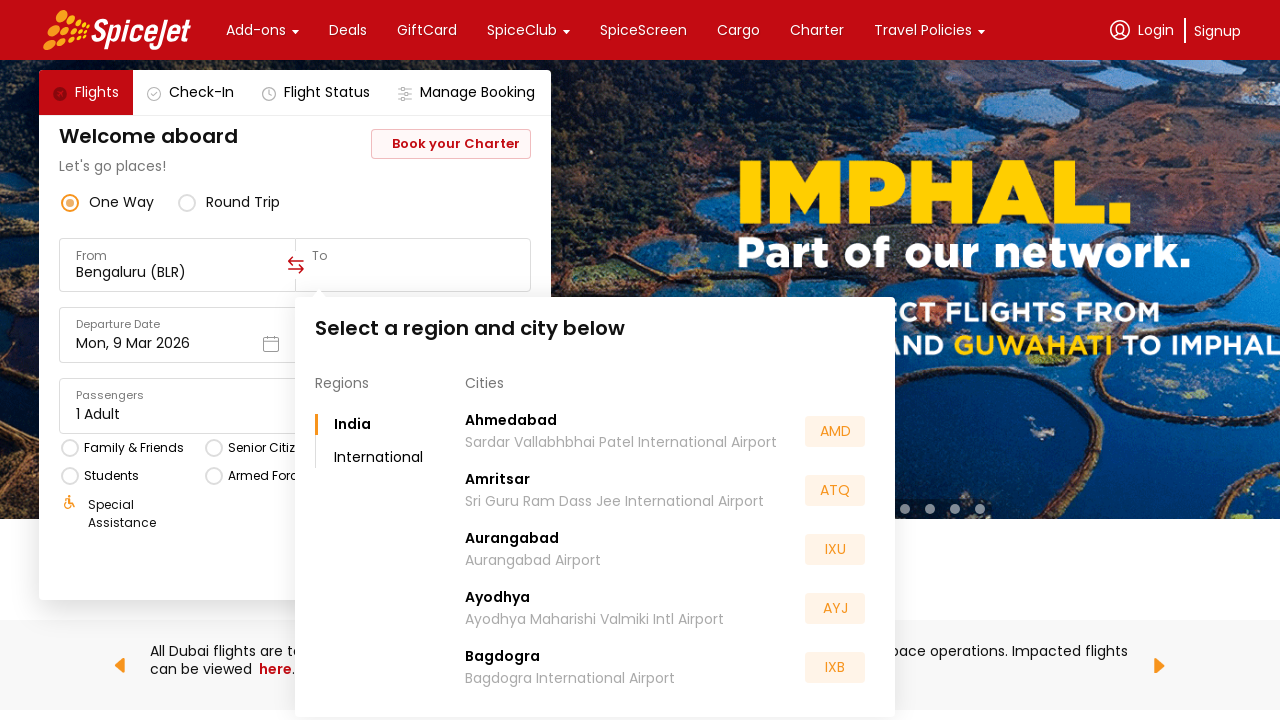